Automates playing the QWOP game by clicking on the game canvas and sending keyboard input to control the character. The script waits for the canvas element to load, clicks on it to focus, then performs mouse movements and key presses.

Starting URL: http://www.foddy.net/Athletics.html?webgl=true

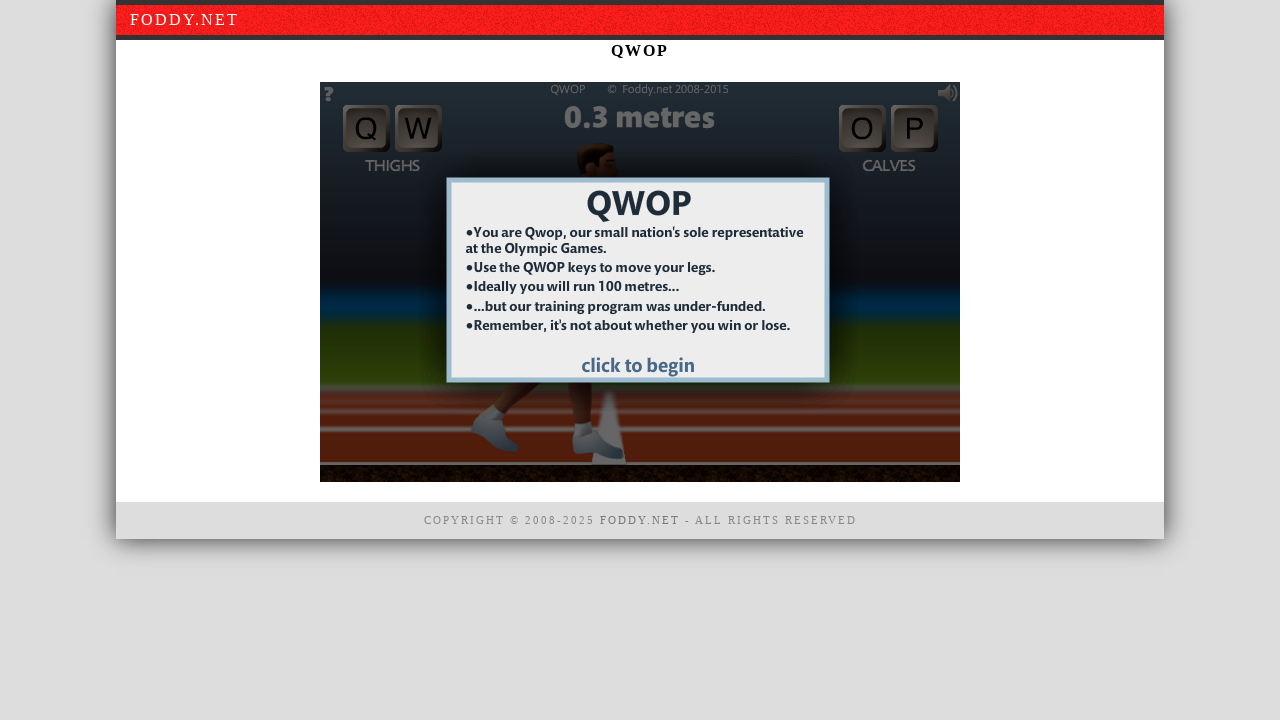

Canvas element #window1 loaded successfully
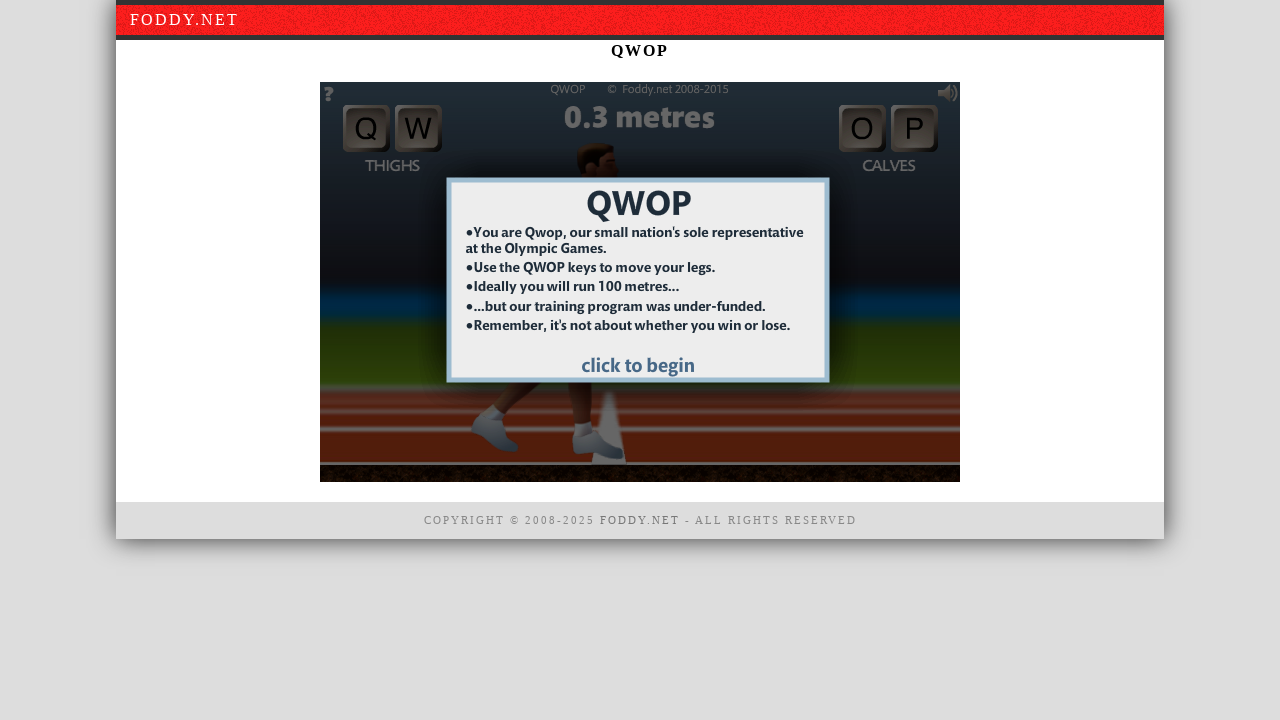

Located canvas element for QWOP game
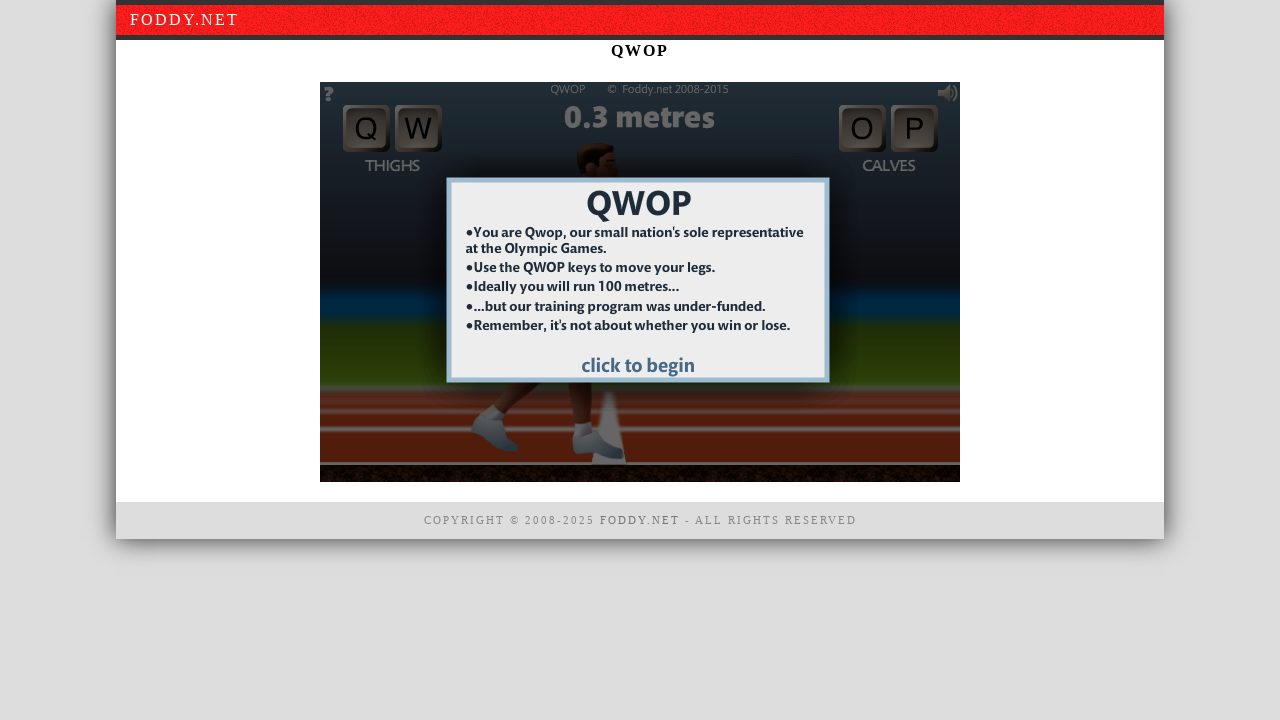

Clicked on game canvas to focus at (640, 282) on canvas#window1
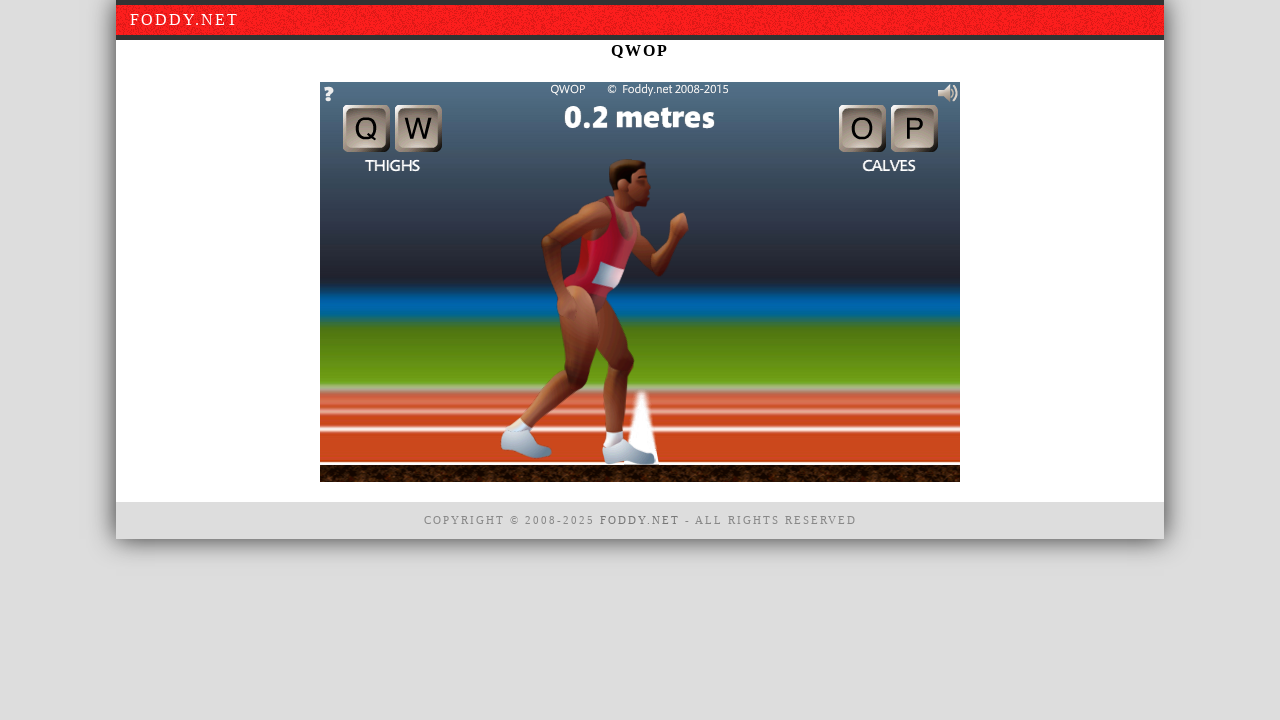

Hovered mouse over canvas (iteration 1) at (640, 282) on canvas#window1
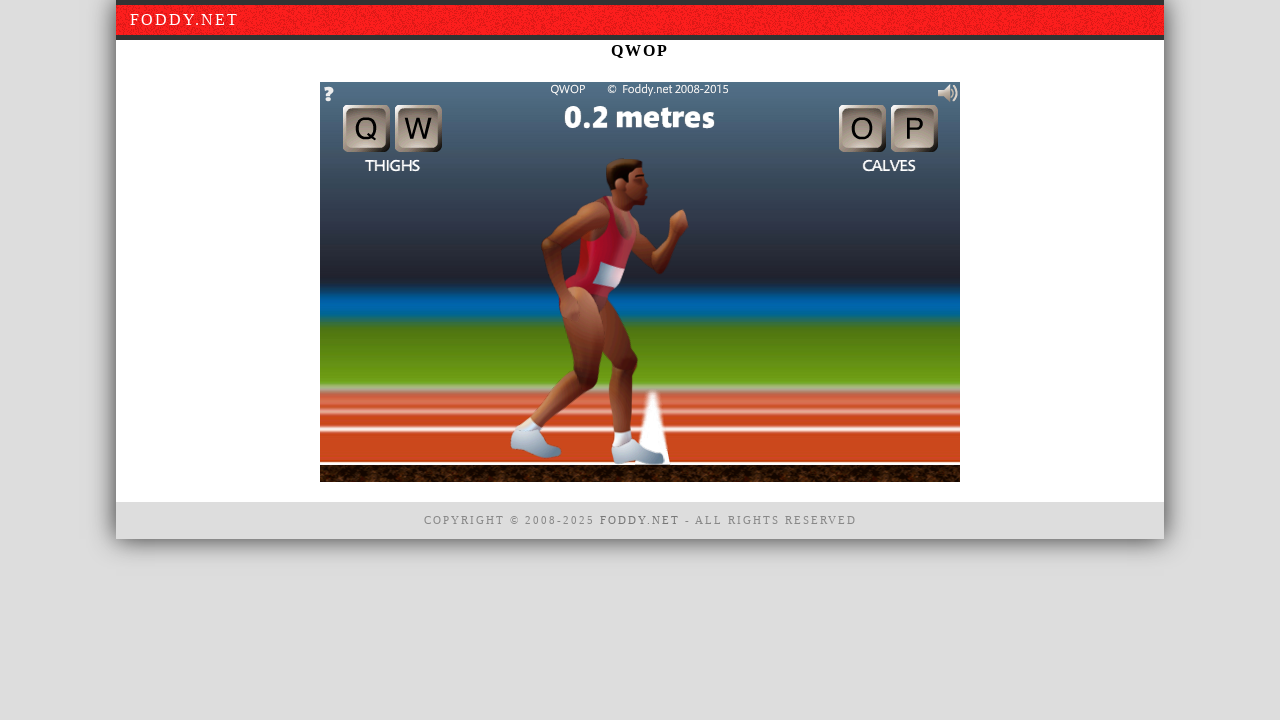

Clicked on canvas (iteration 1) at (640, 282) on canvas#window1
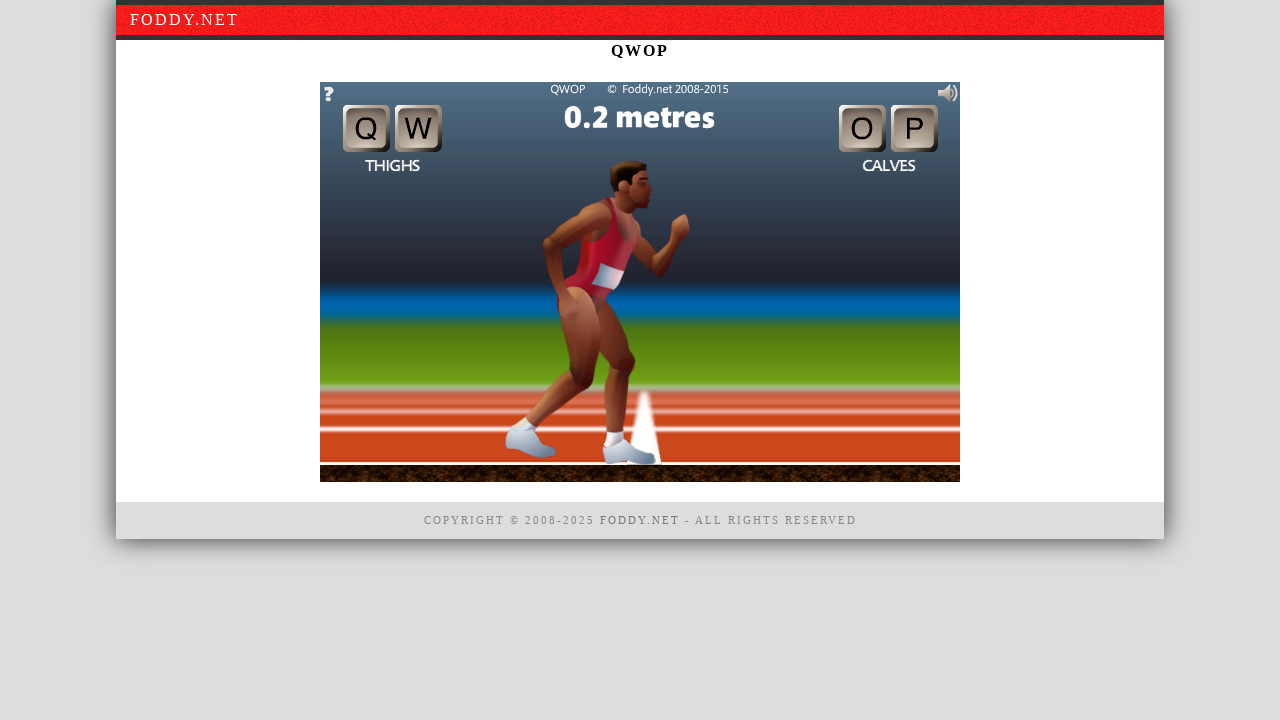

Pressed 'q' key to control character (iteration 1) on canvas#window1
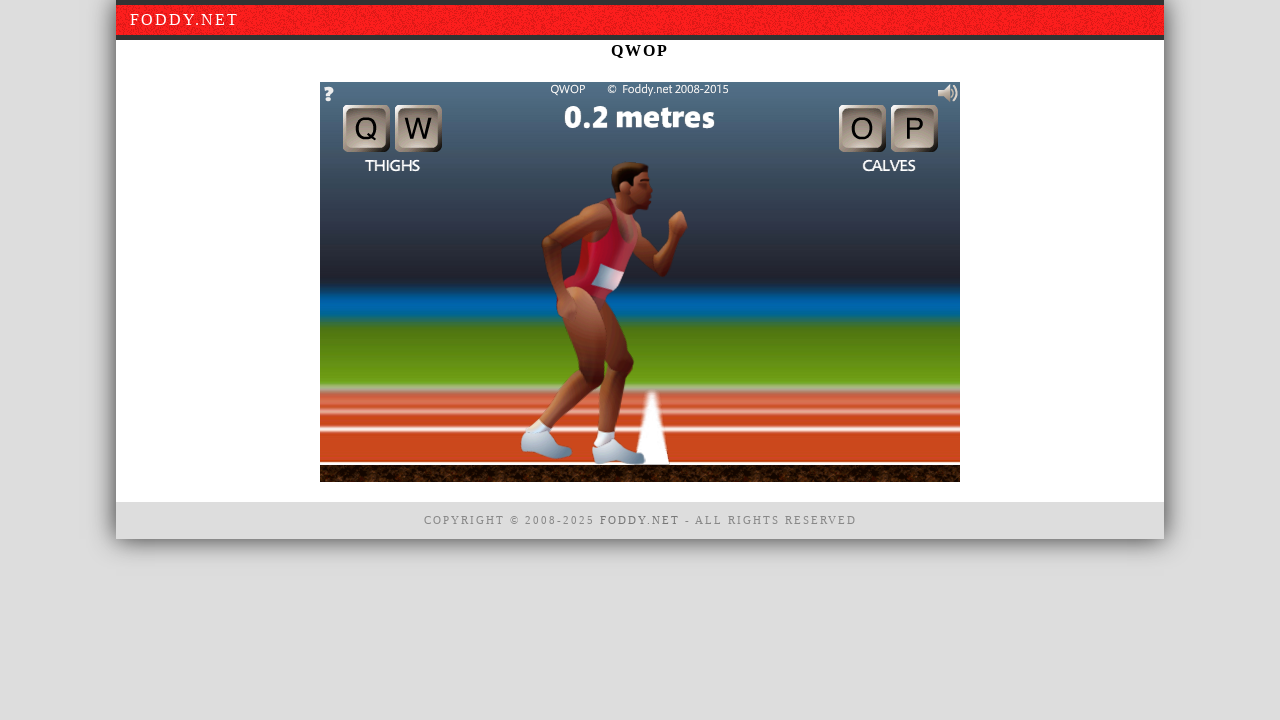

Hovered mouse over canvas (iteration 2) at (640, 282) on canvas#window1
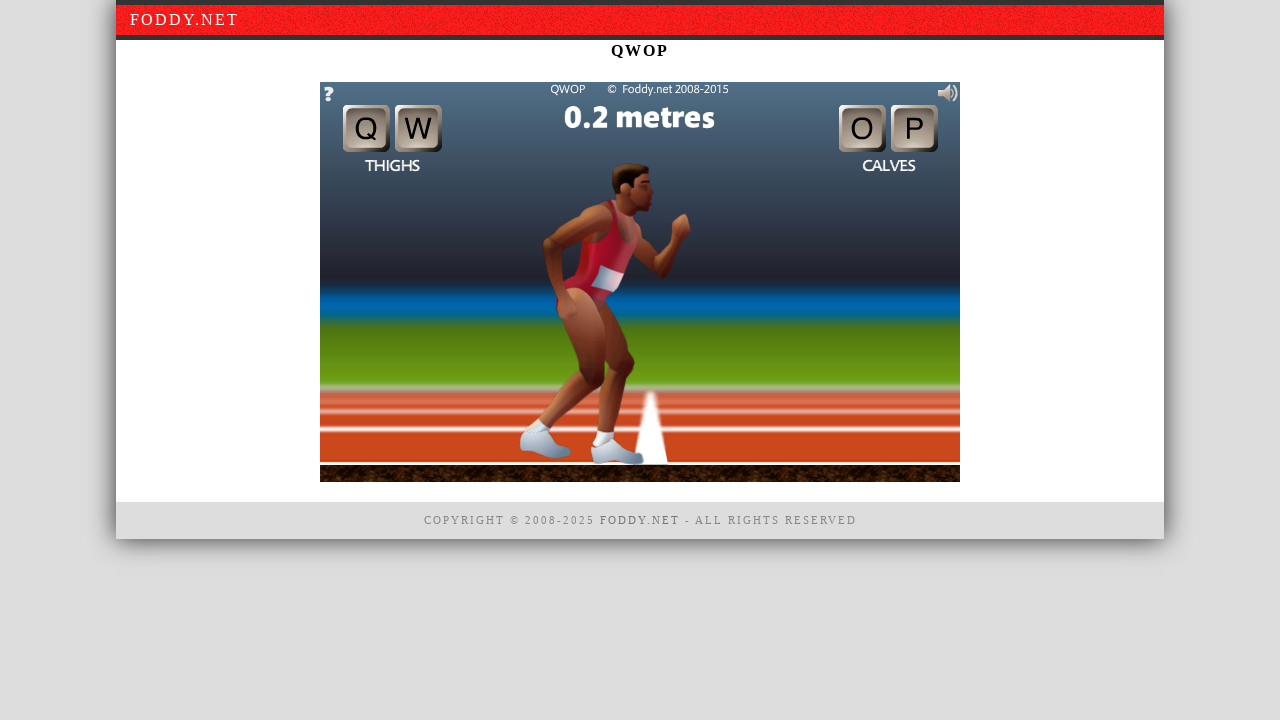

Clicked on canvas (iteration 2) at (640, 282) on canvas#window1
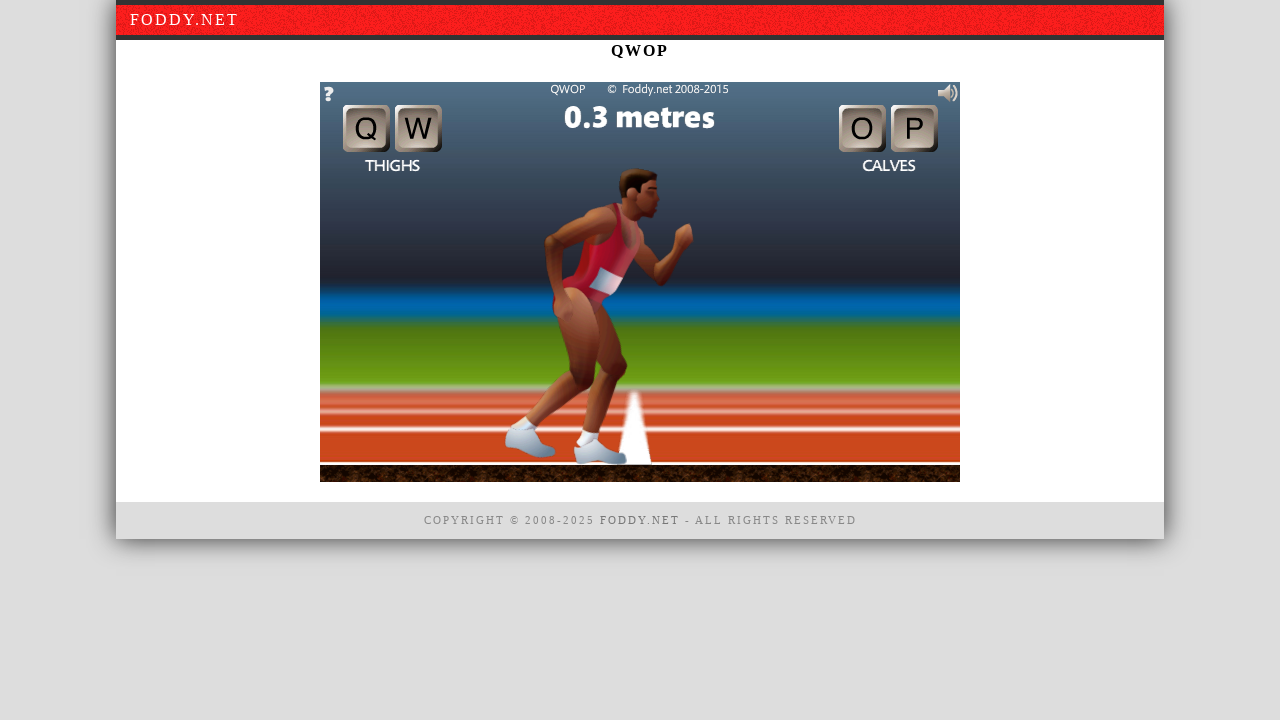

Pressed 'q' key to control character (iteration 2) on canvas#window1
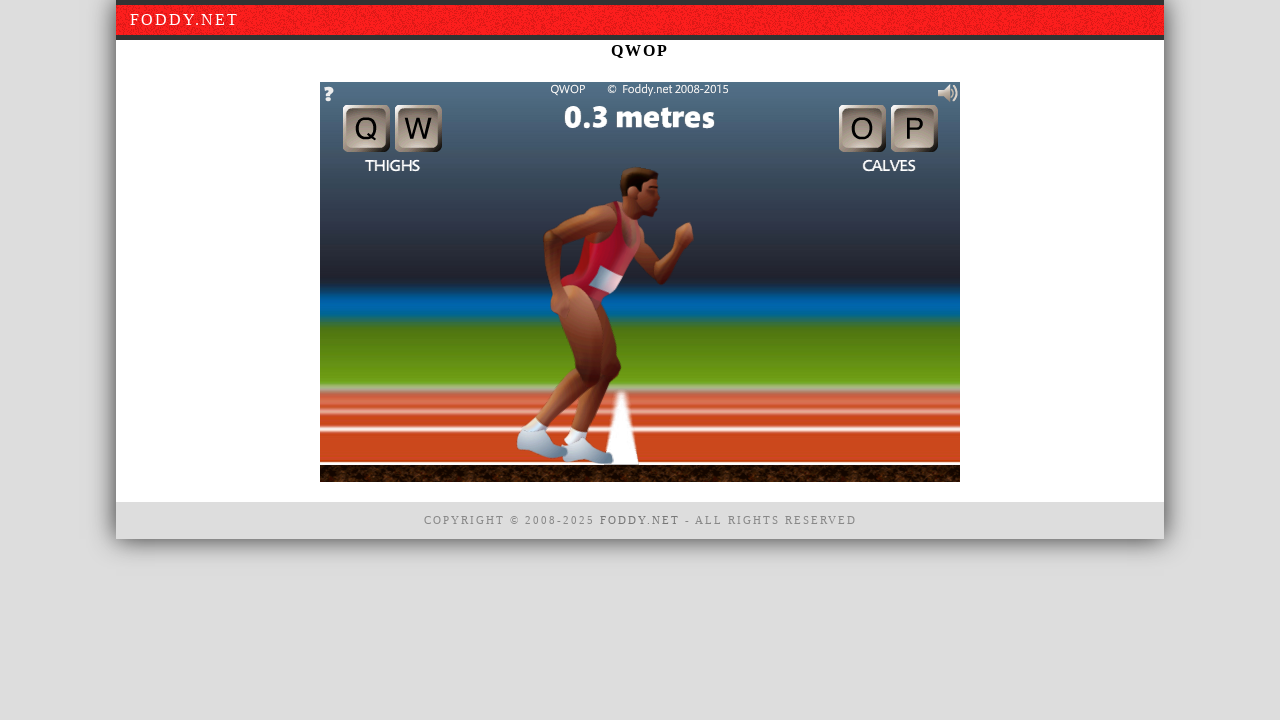

Hovered mouse over canvas (iteration 3) at (640, 282) on canvas#window1
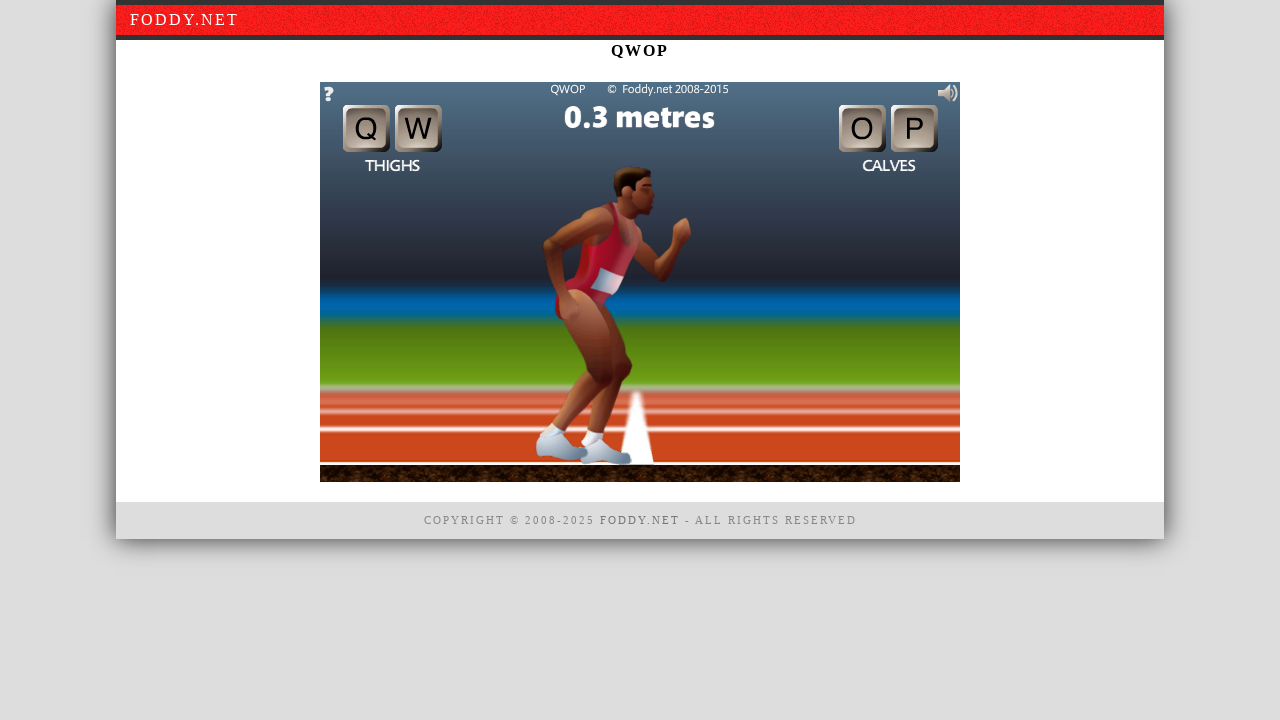

Clicked on canvas (iteration 3) at (640, 282) on canvas#window1
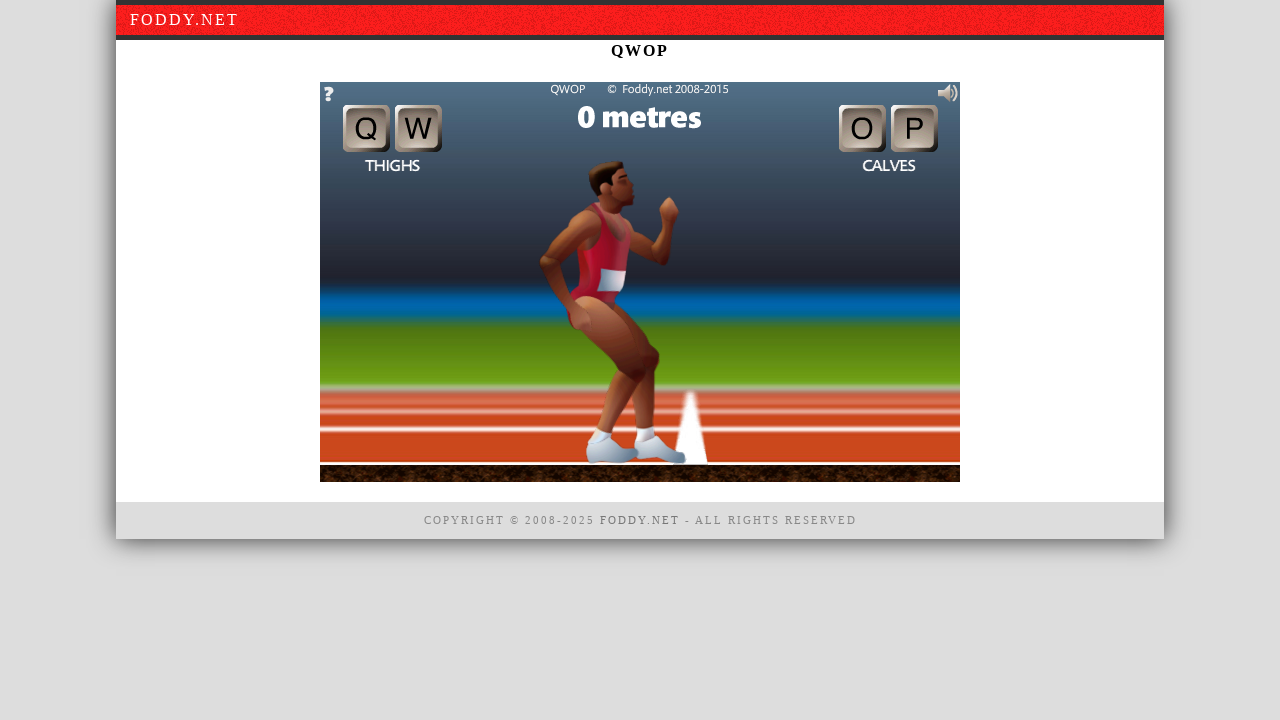

Pressed 'q' key to control character (iteration 3) on canvas#window1
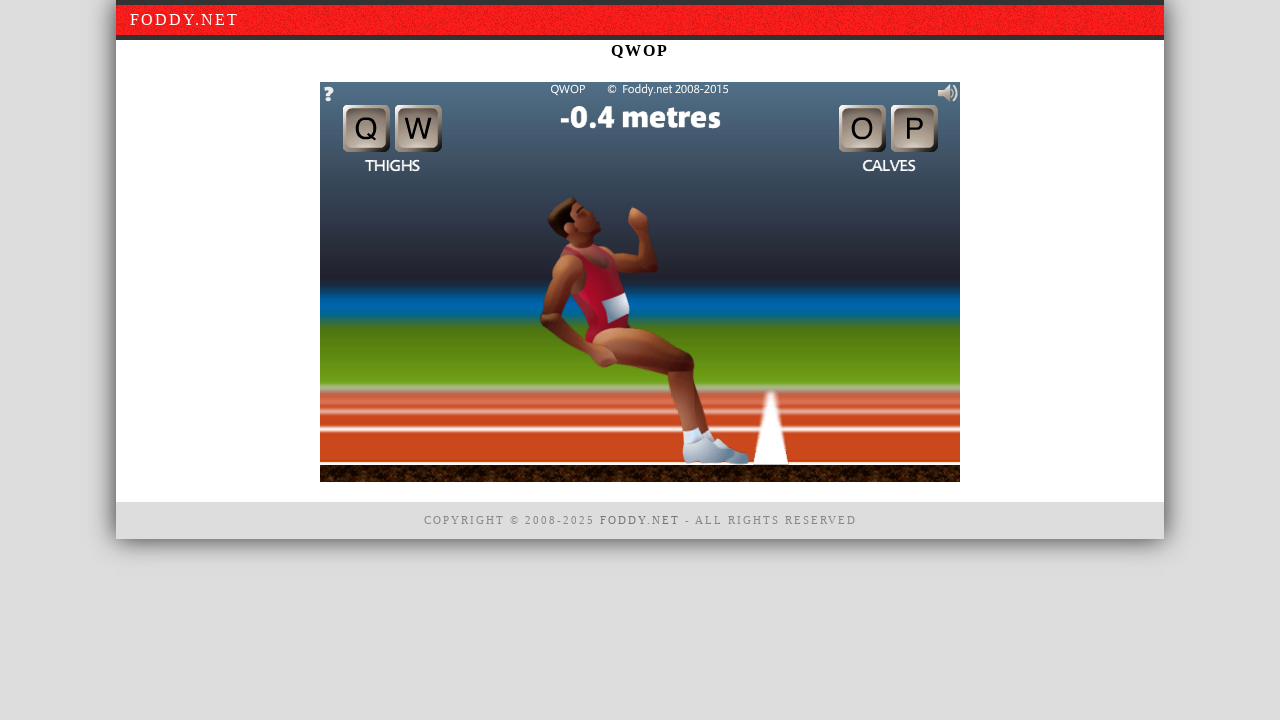

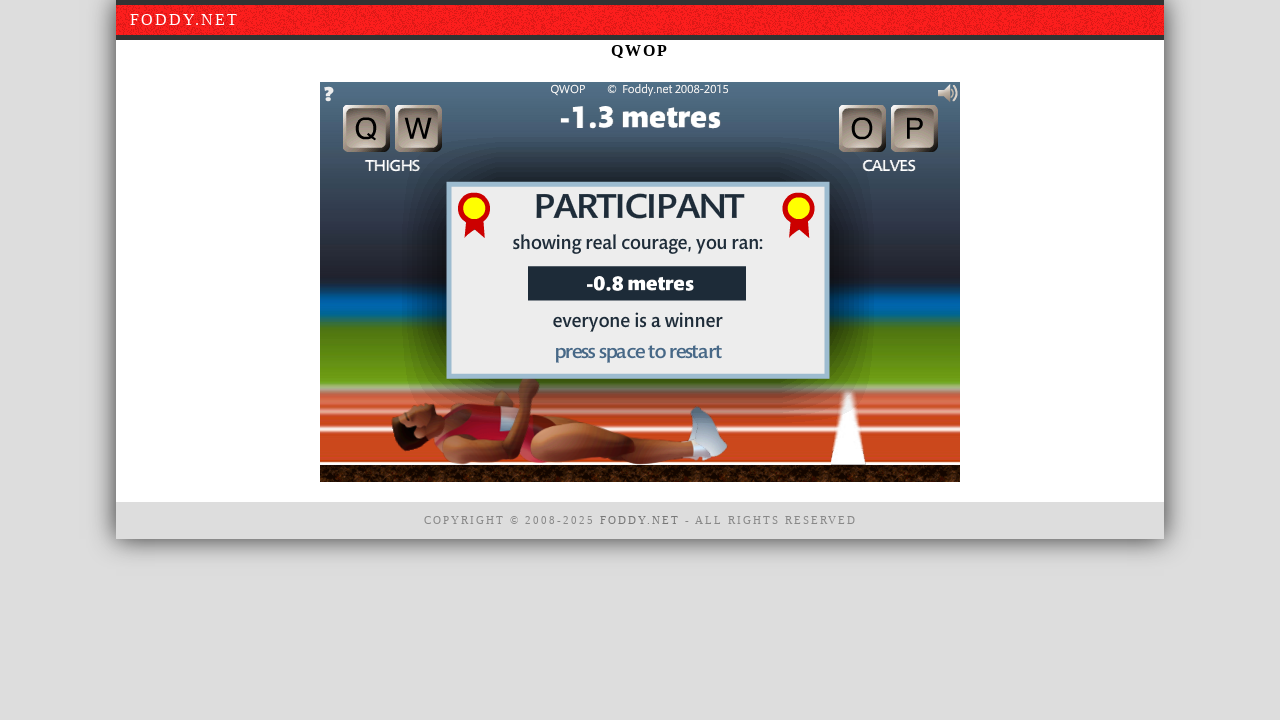